Tests that entering a number above 100 displays the correct error message "Number is too big"

Starting URL: https://kristinek.github.io/site/tasks/enter_a_number

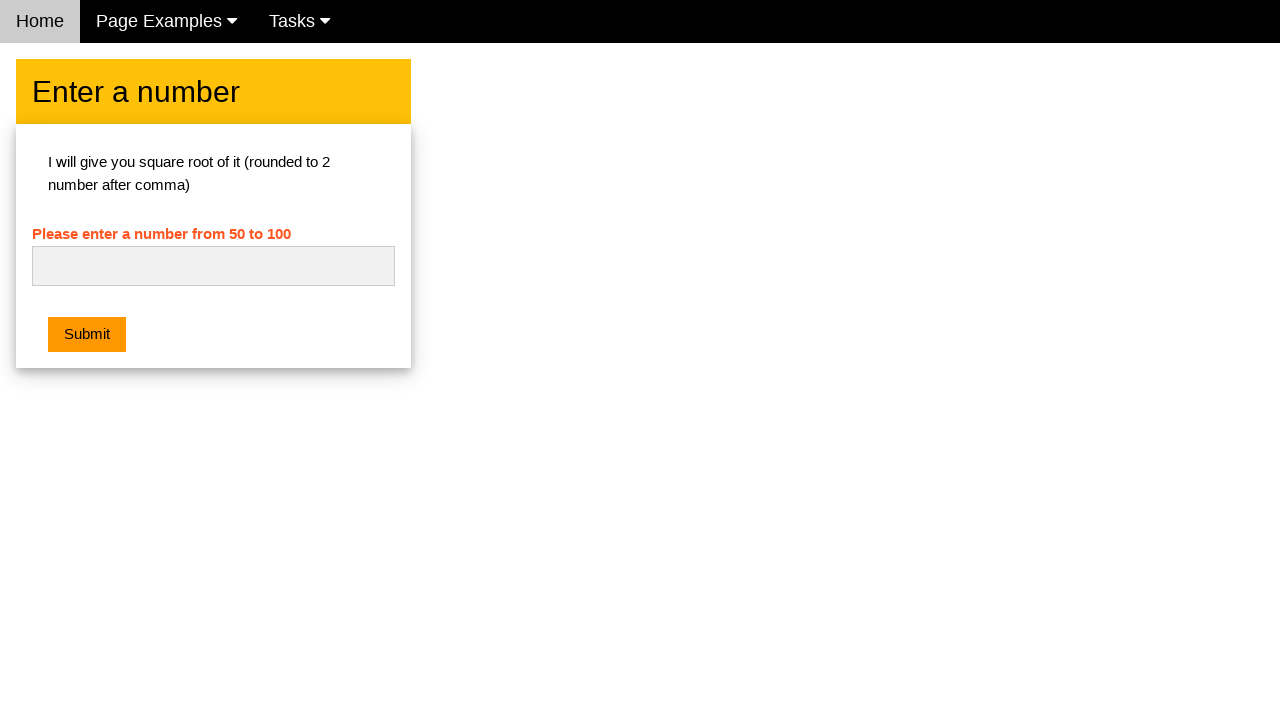

Clicked on the input area at (640, 214) on .w3-row
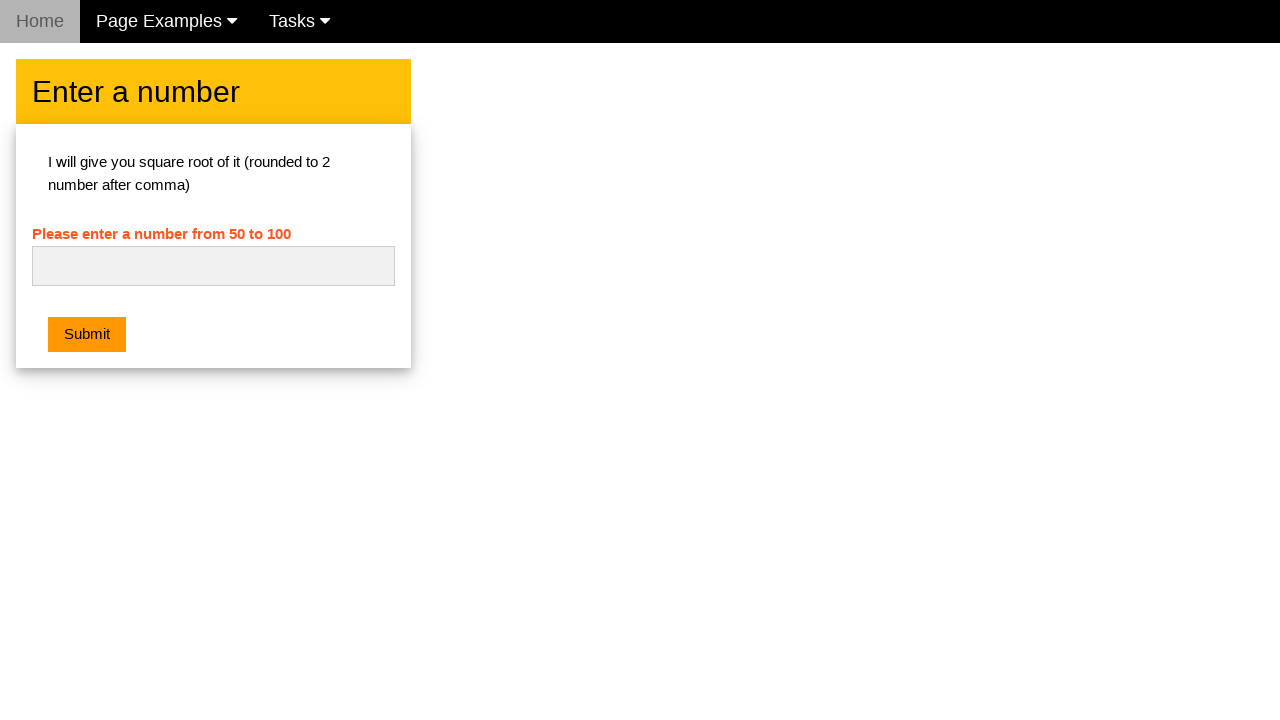

Filled number input field with 200 on #numb
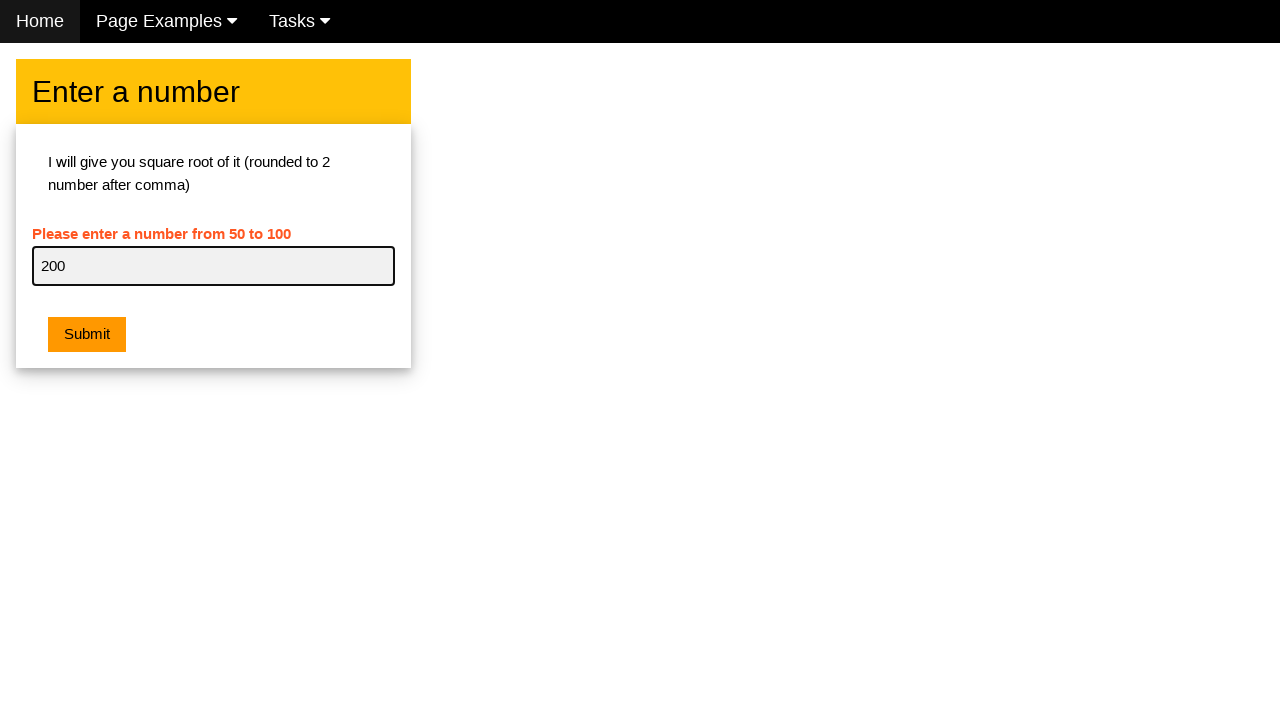

Clicked the submit button at (87, 335) on .w3-orange
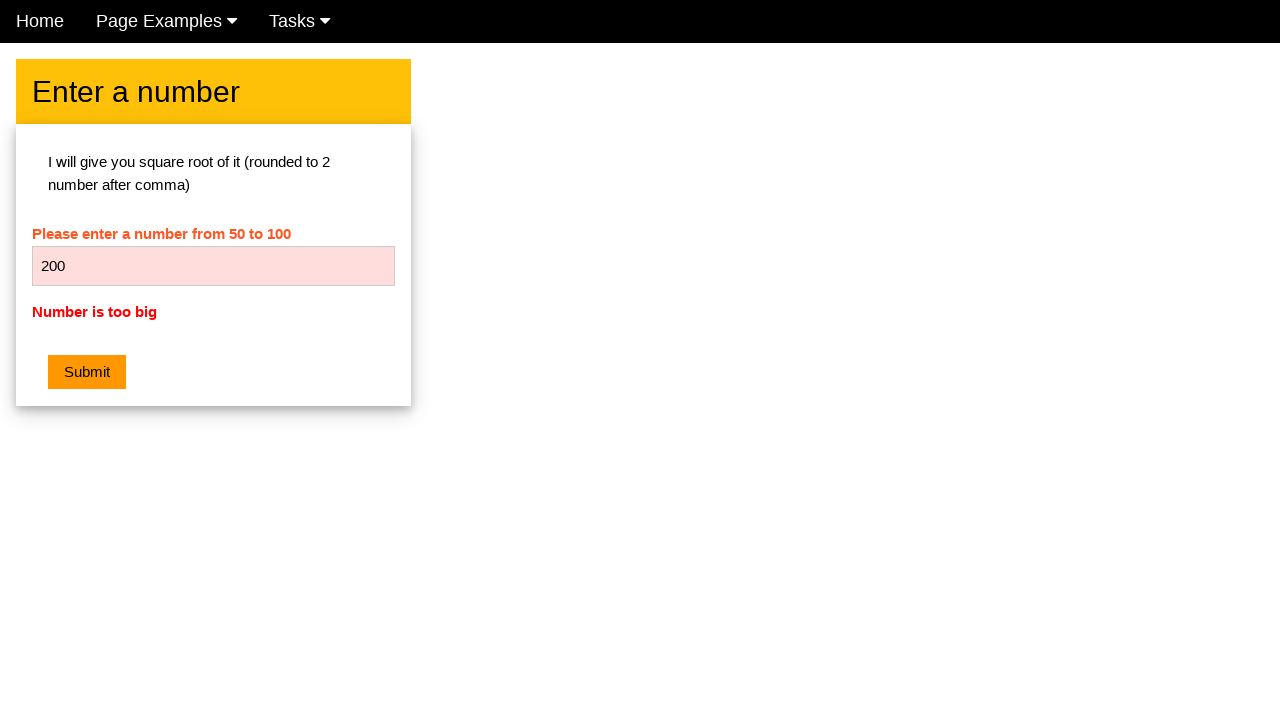

Retrieved error message text
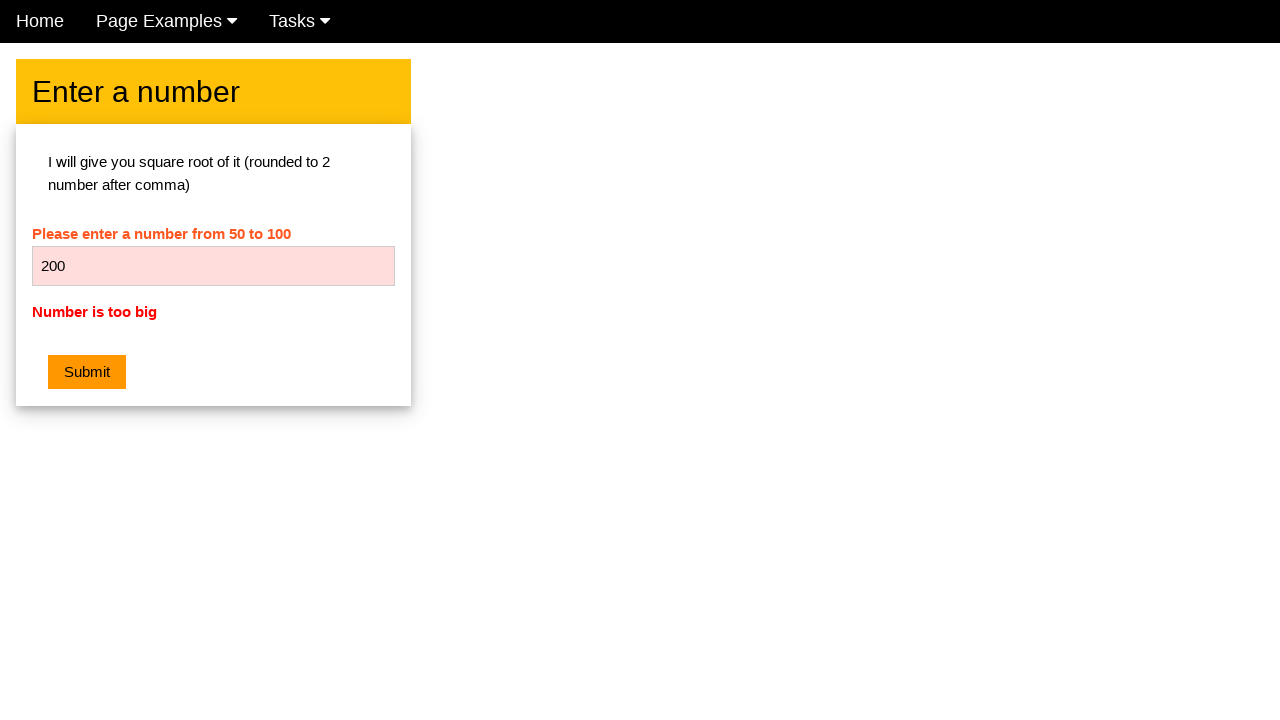

Verified error message displays 'Number is too big'
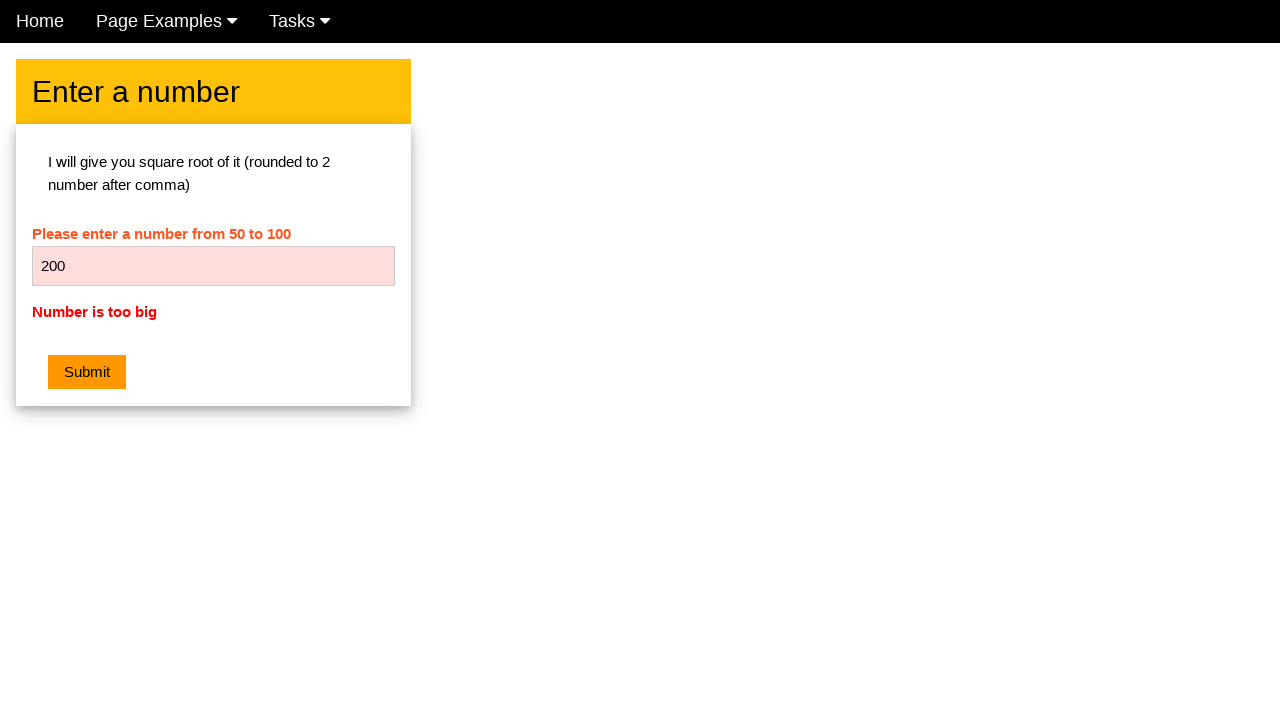

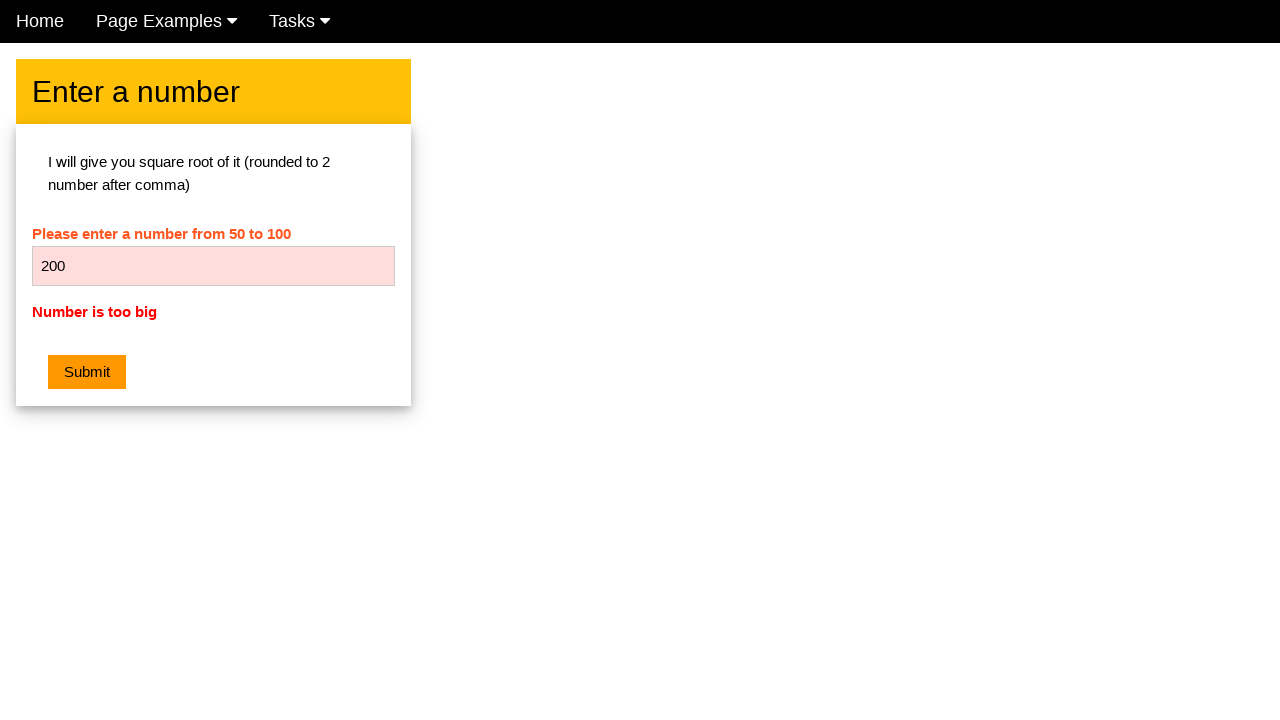